Tests clearing all completed todos using the clear completed button

Starting URL: http://todomvc.com/examples/typescript-angular

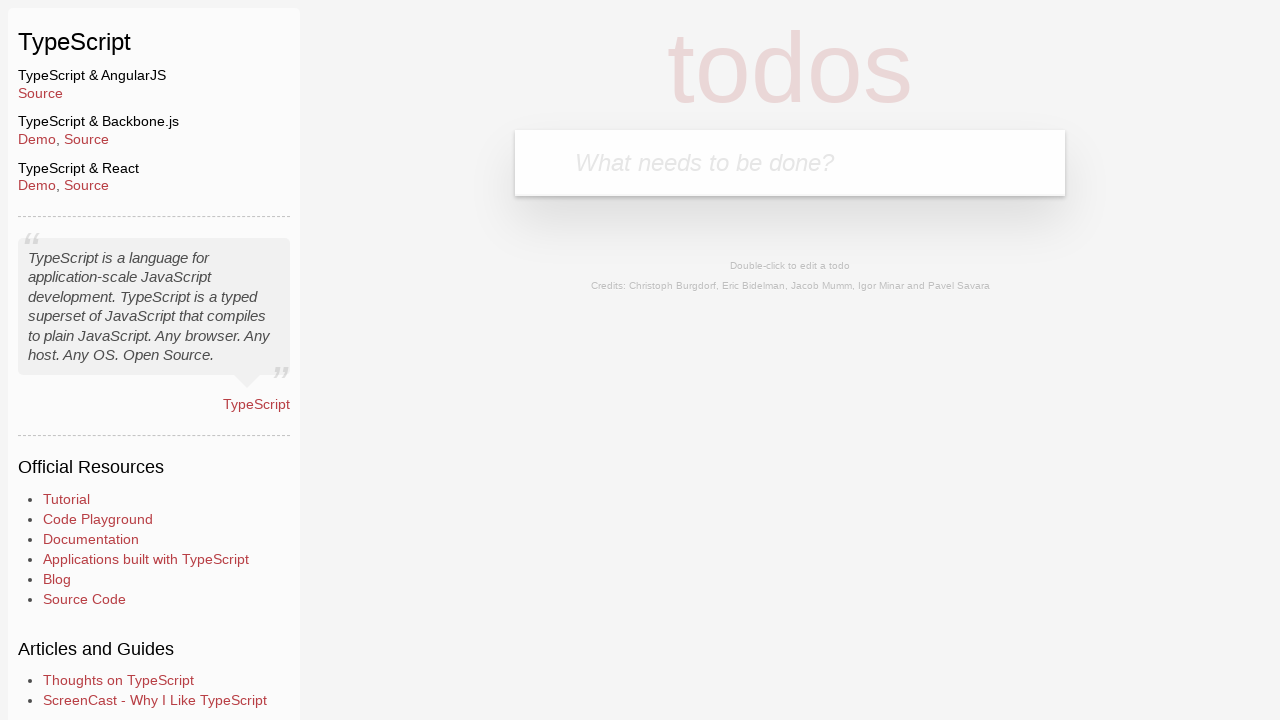

Filled first todo input with 'toEdit' on body > section > header > form > input
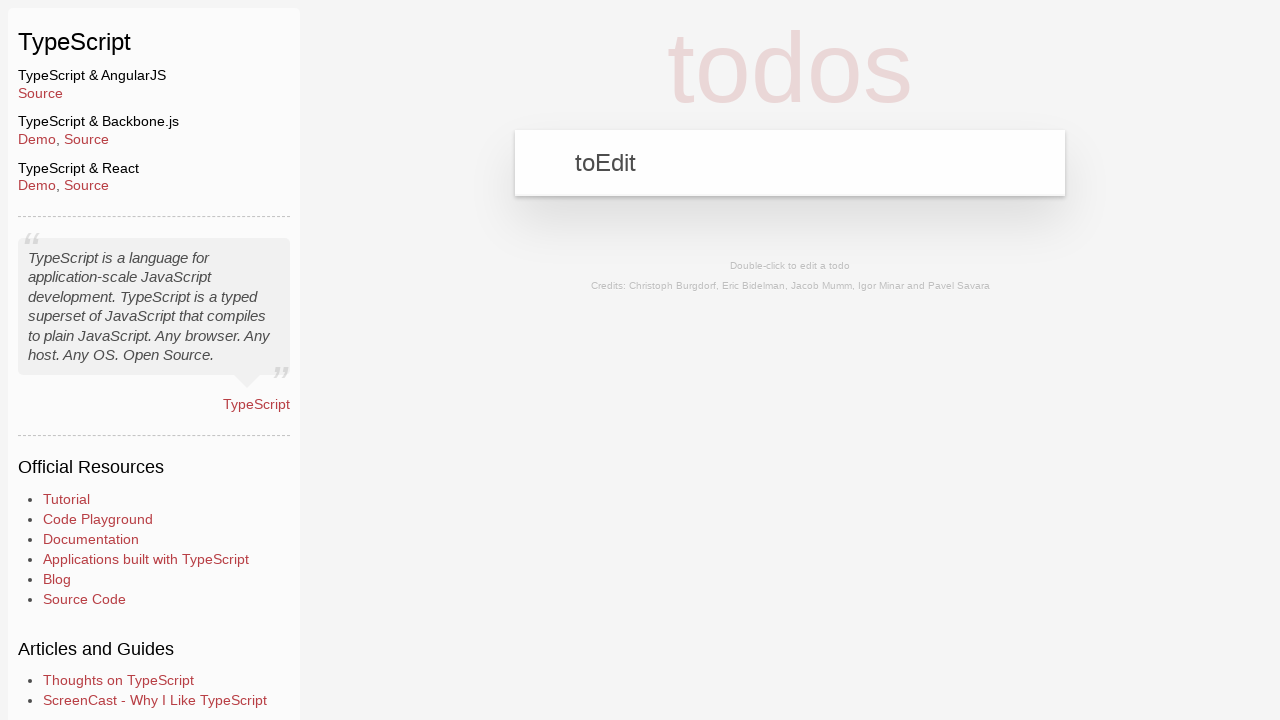

Pressed Enter to add first todo on body > section > header > form > input
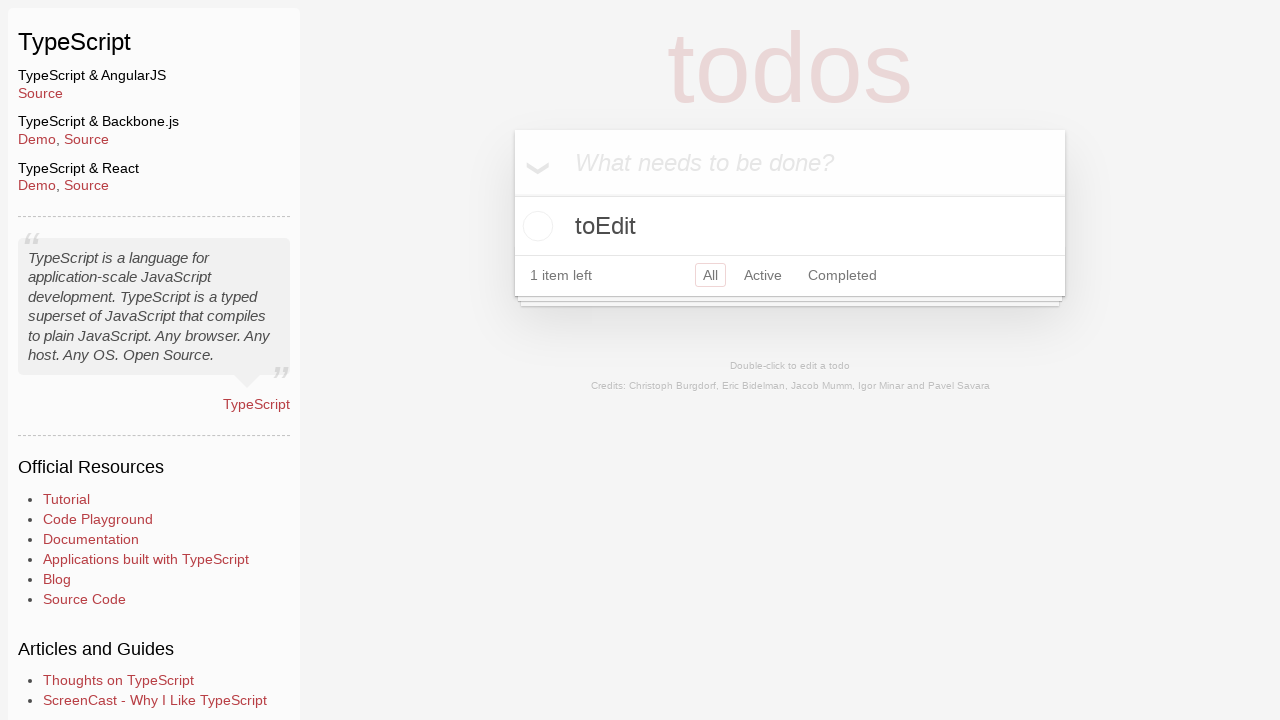

Filled second todo input with '345' on body > section > header > form > input
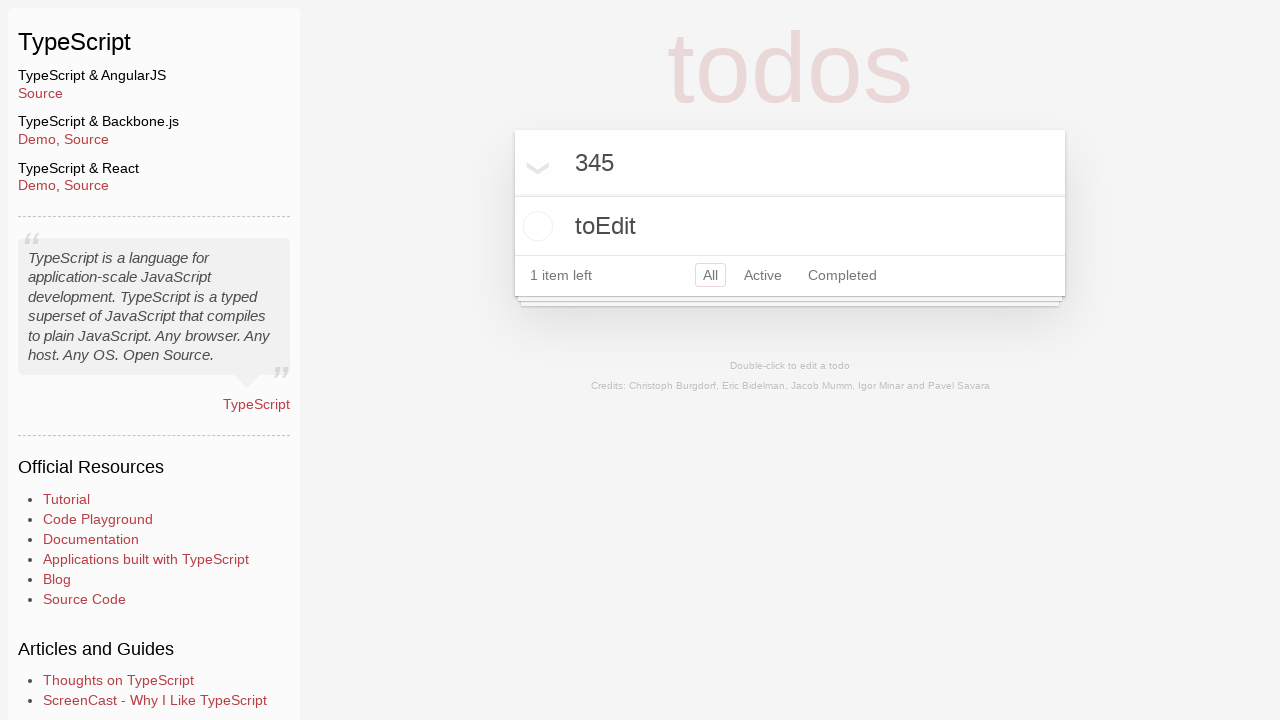

Pressed Enter to add second todo on body > section > header > form > input
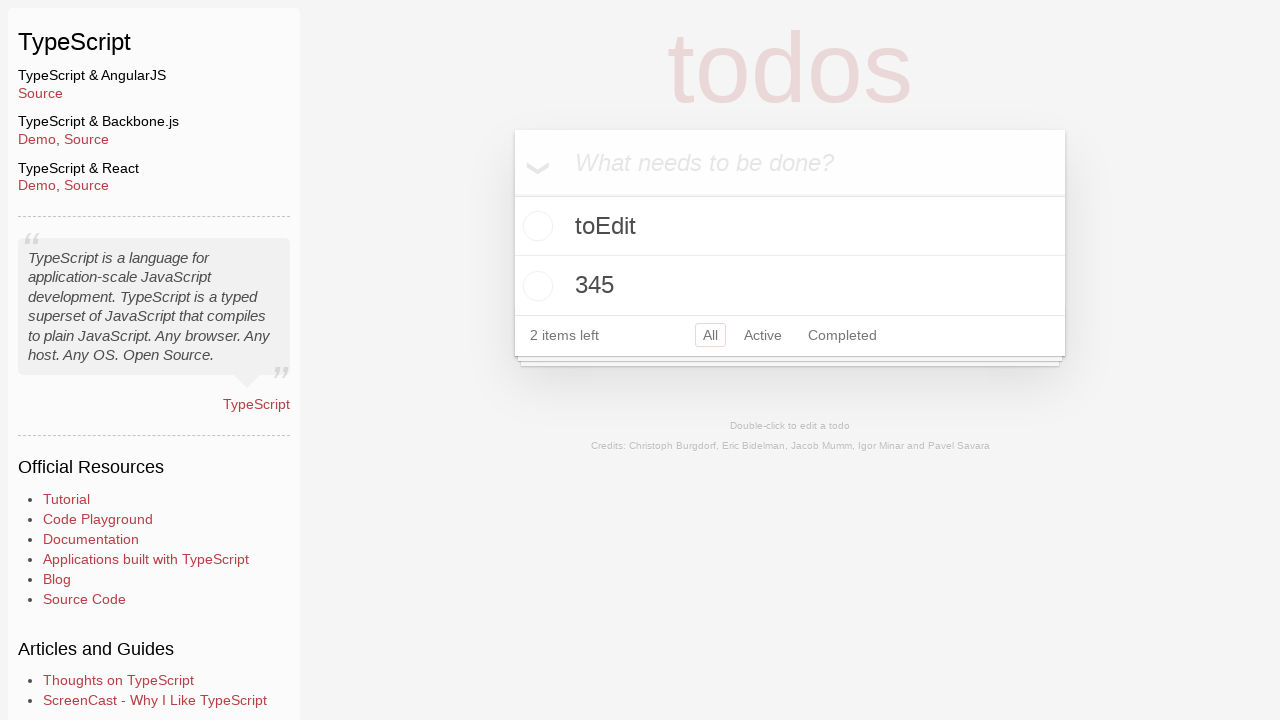

Clicked toggle button to mark all todos as complete at (532, 162) on body > section > section > label
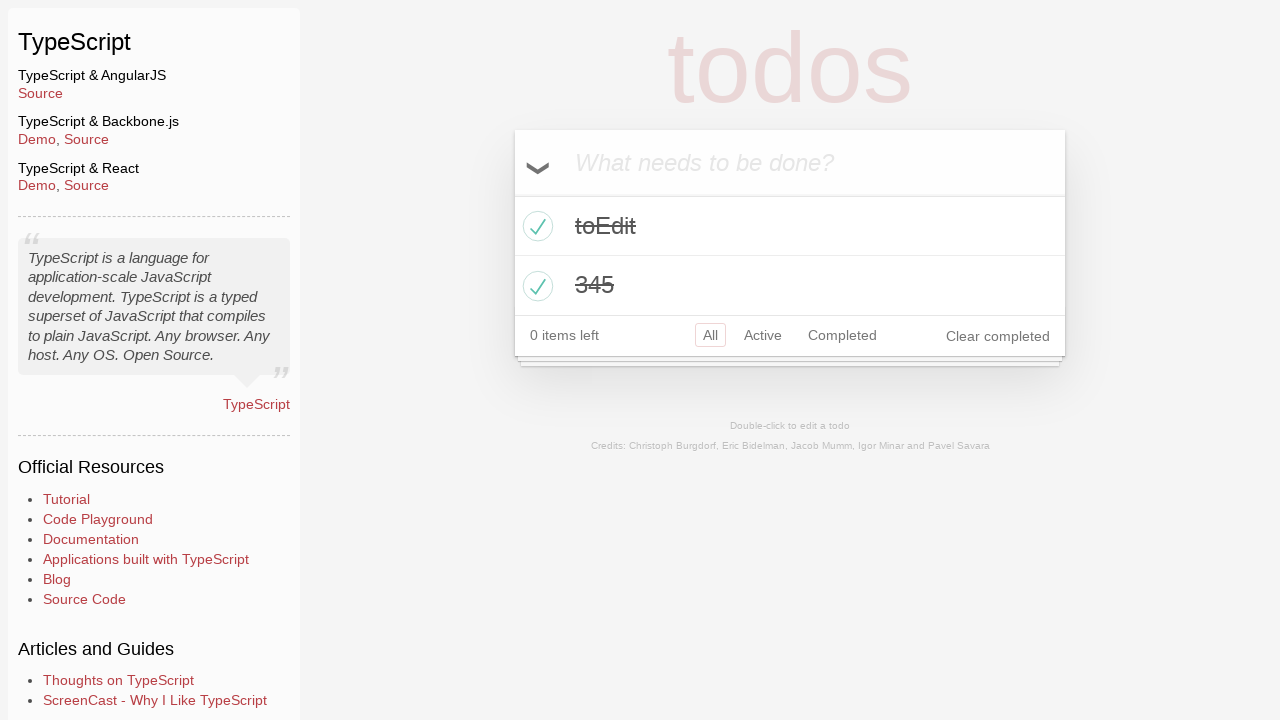

Clicked clear completed button to remove all completed todos at (998, 336) on body > section > footer > button
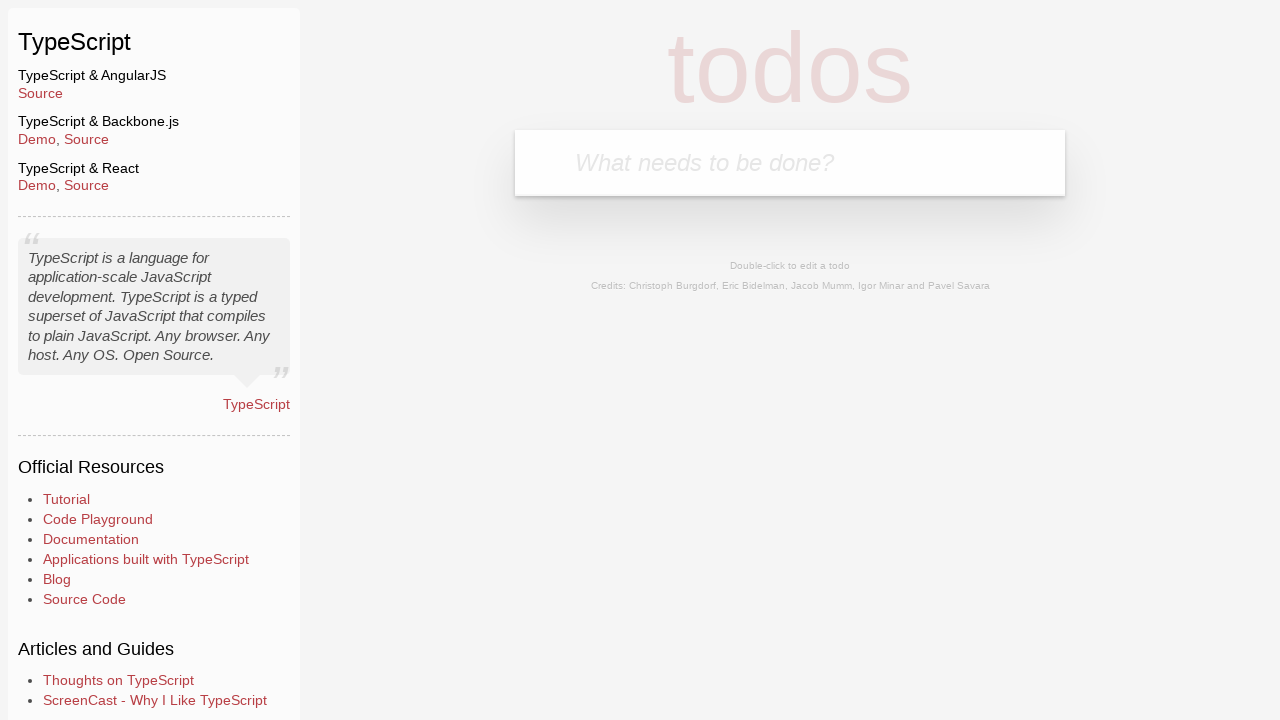

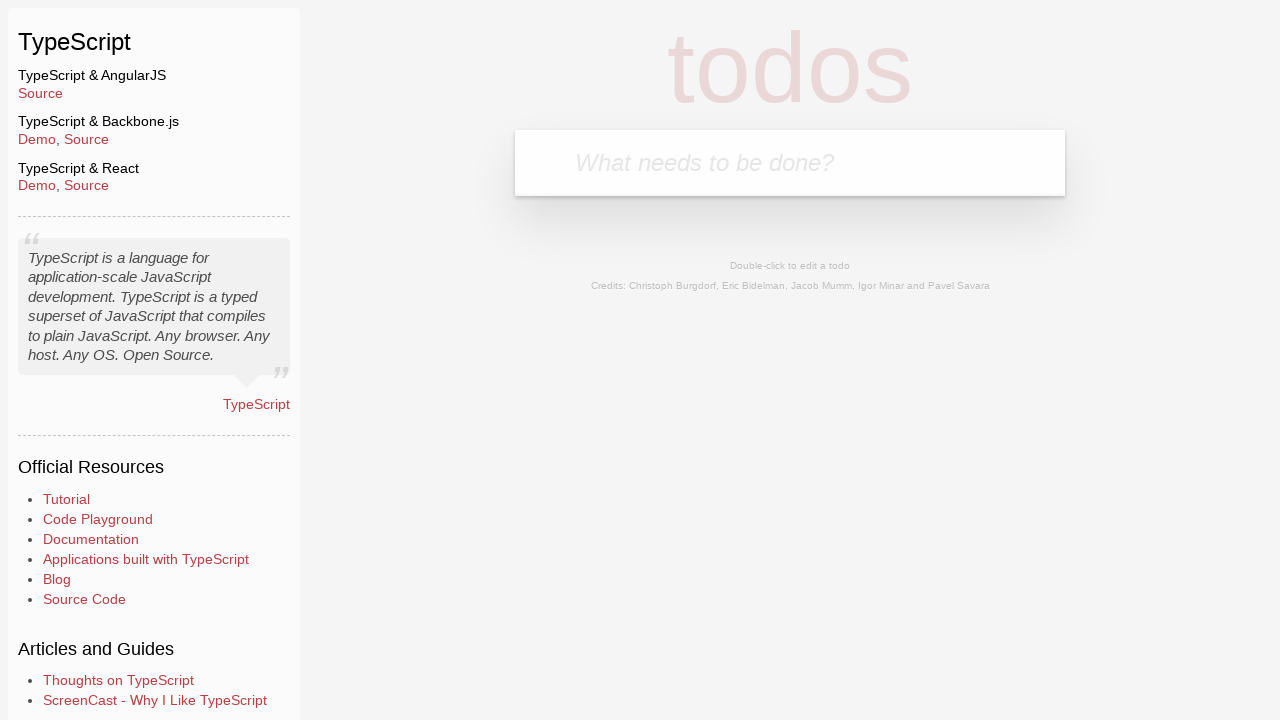